Tests different button interactions including double-click, right-click (context click), and regular click, verifying the corresponding success messages appear.

Starting URL: https://demoqa.com/buttons

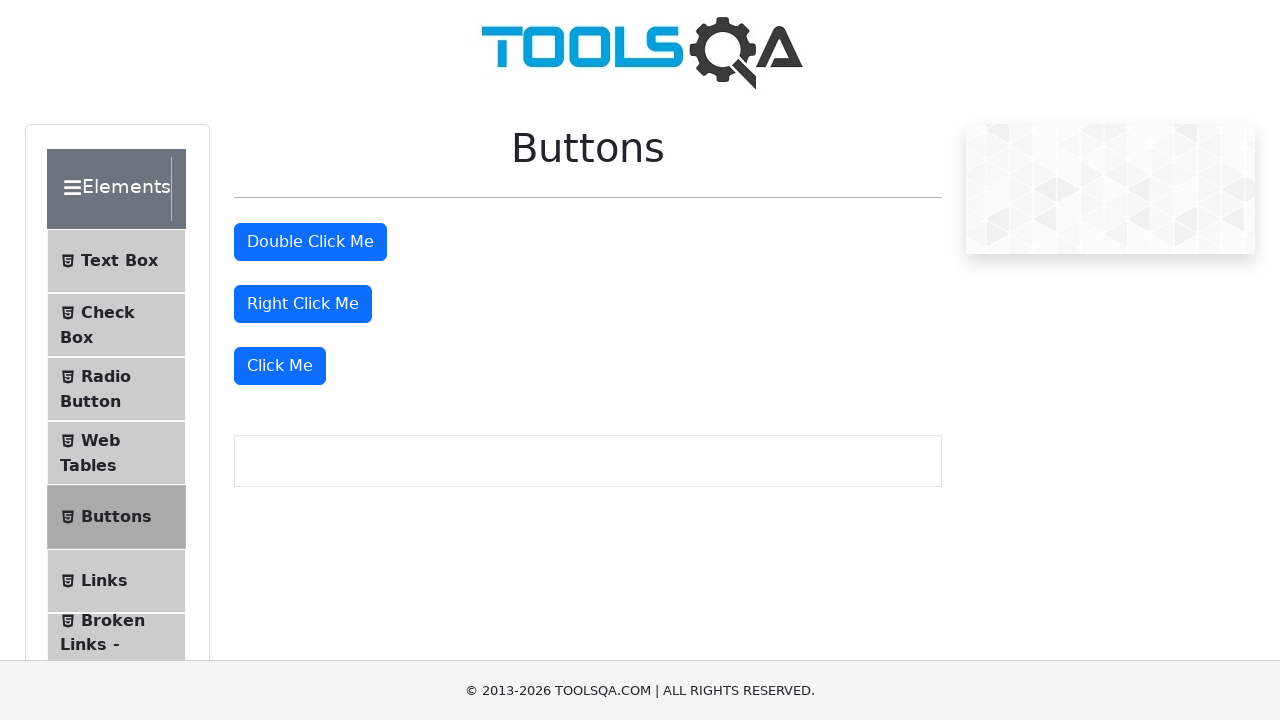

Double-clicked the double-click button at (310, 242) on #doubleClickBtn
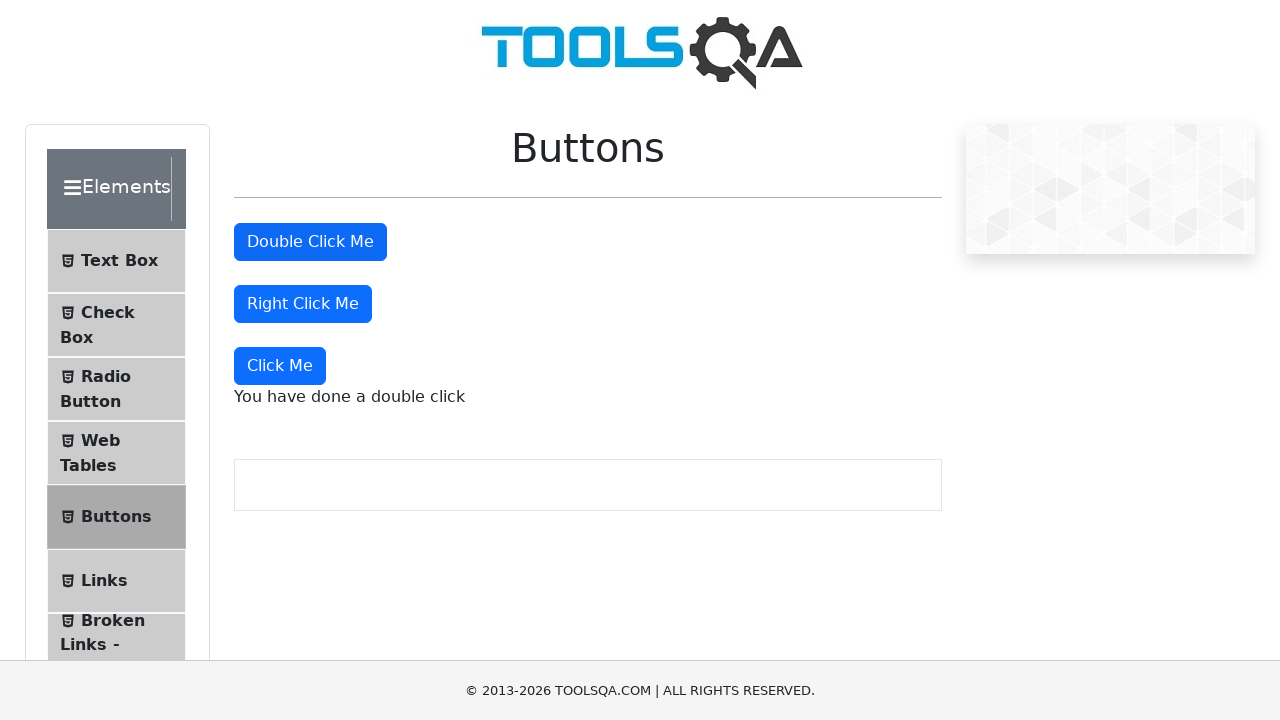

Double-click success message appeared
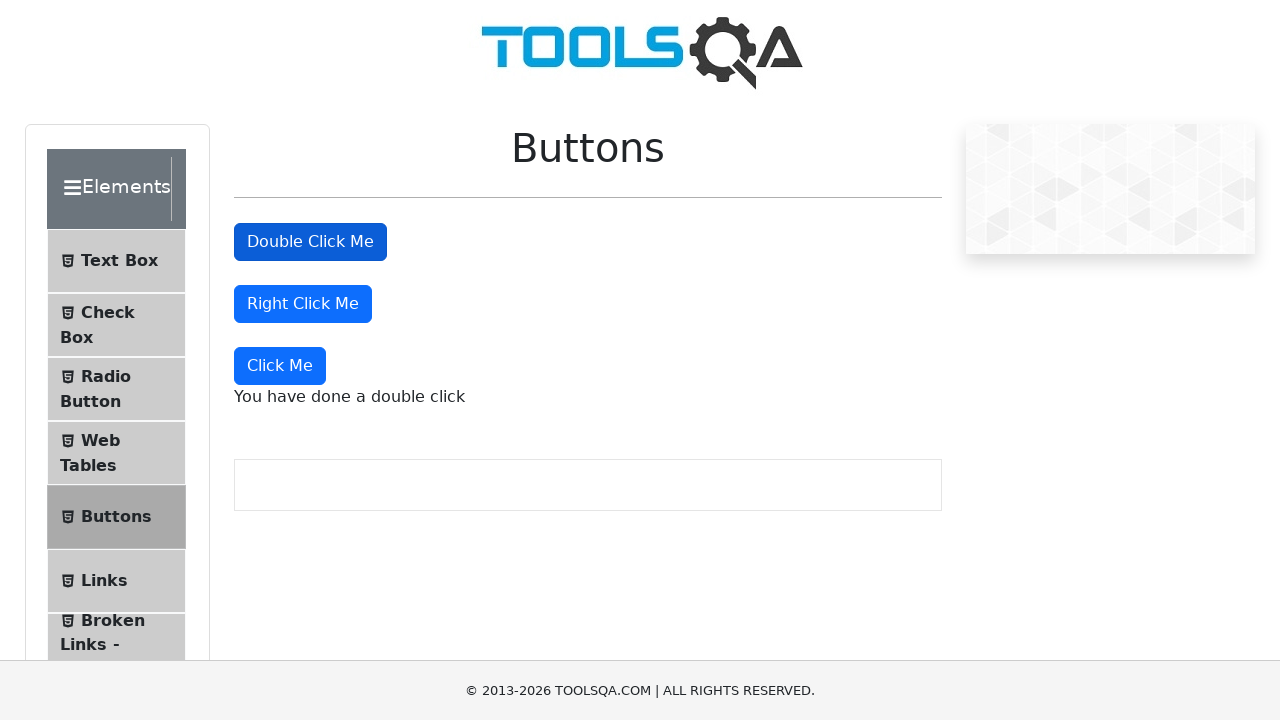

Right-clicked the right-click button at (303, 304) on #rightClickBtn
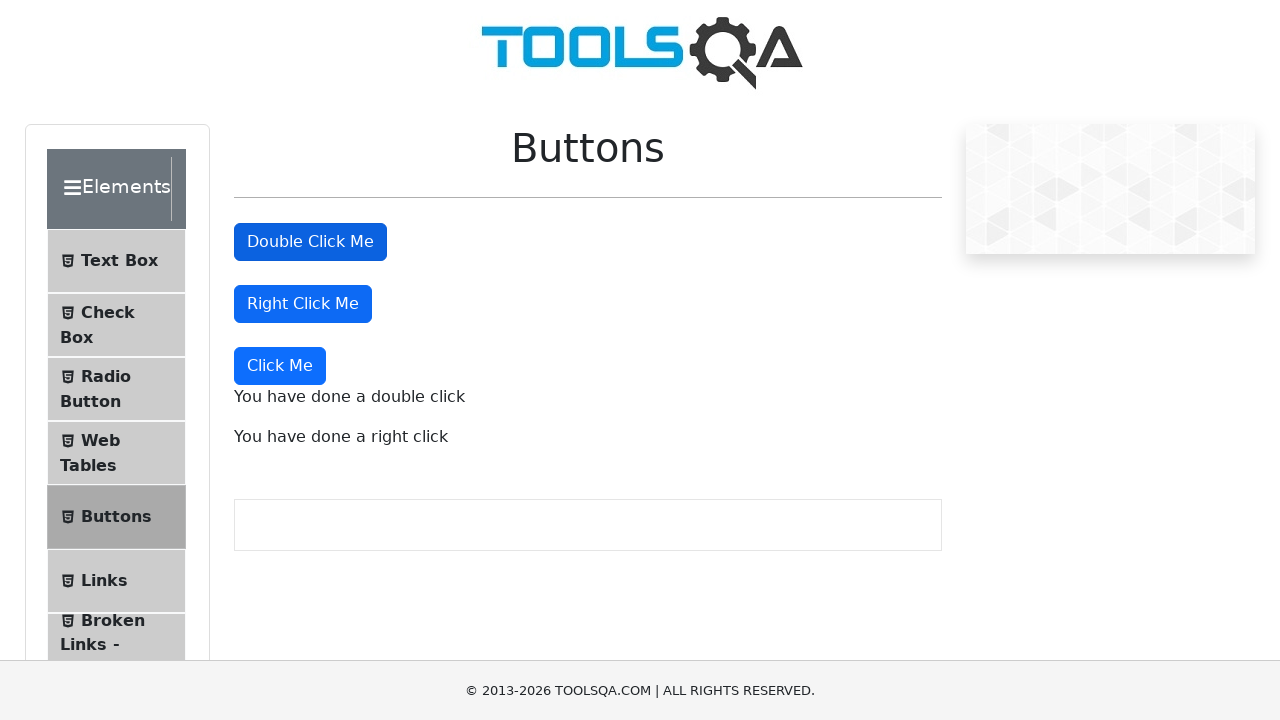

Right-click success message appeared
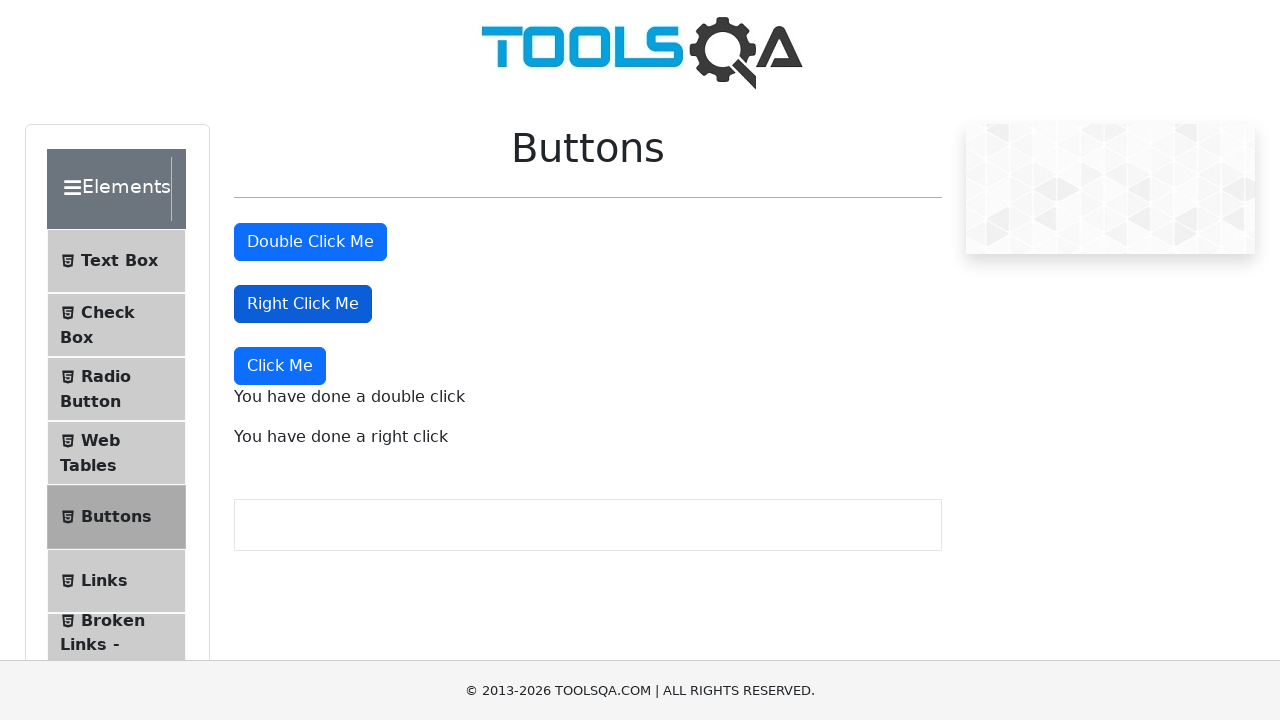

Clicked the 'Click Me' button at (280, 366) on xpath=//button[text()='Click Me']
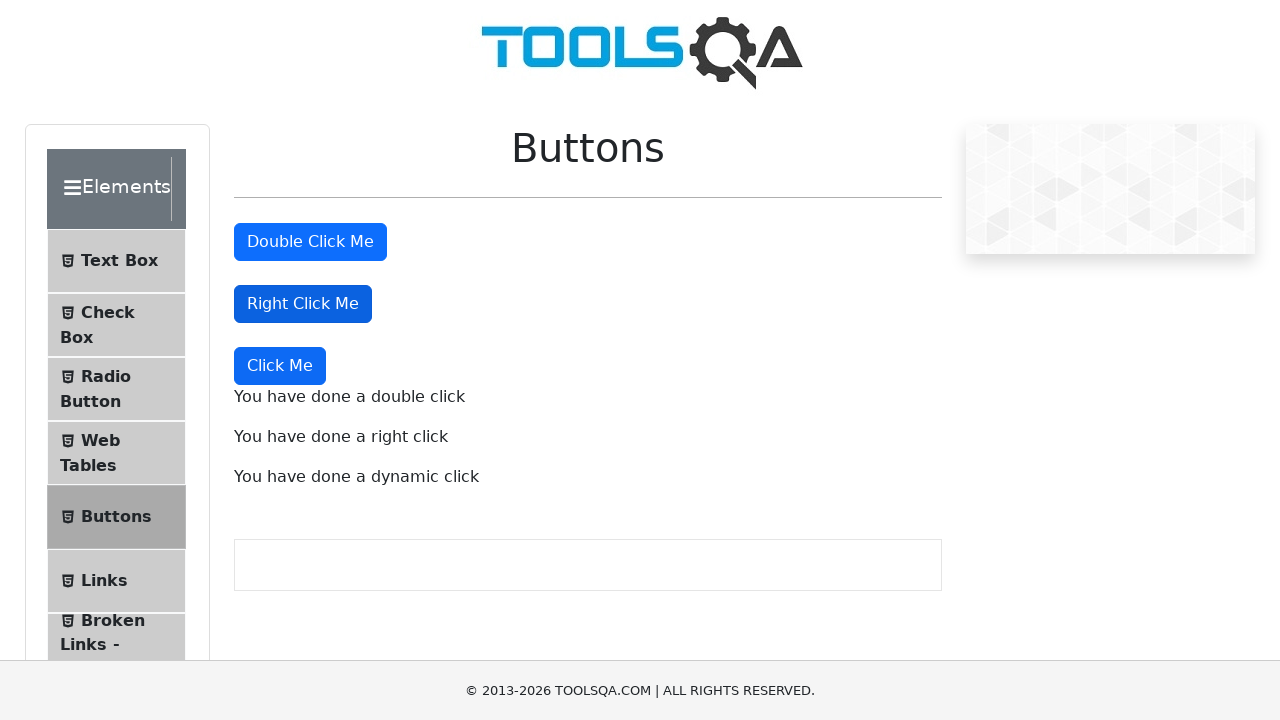

Regular click success message appeared
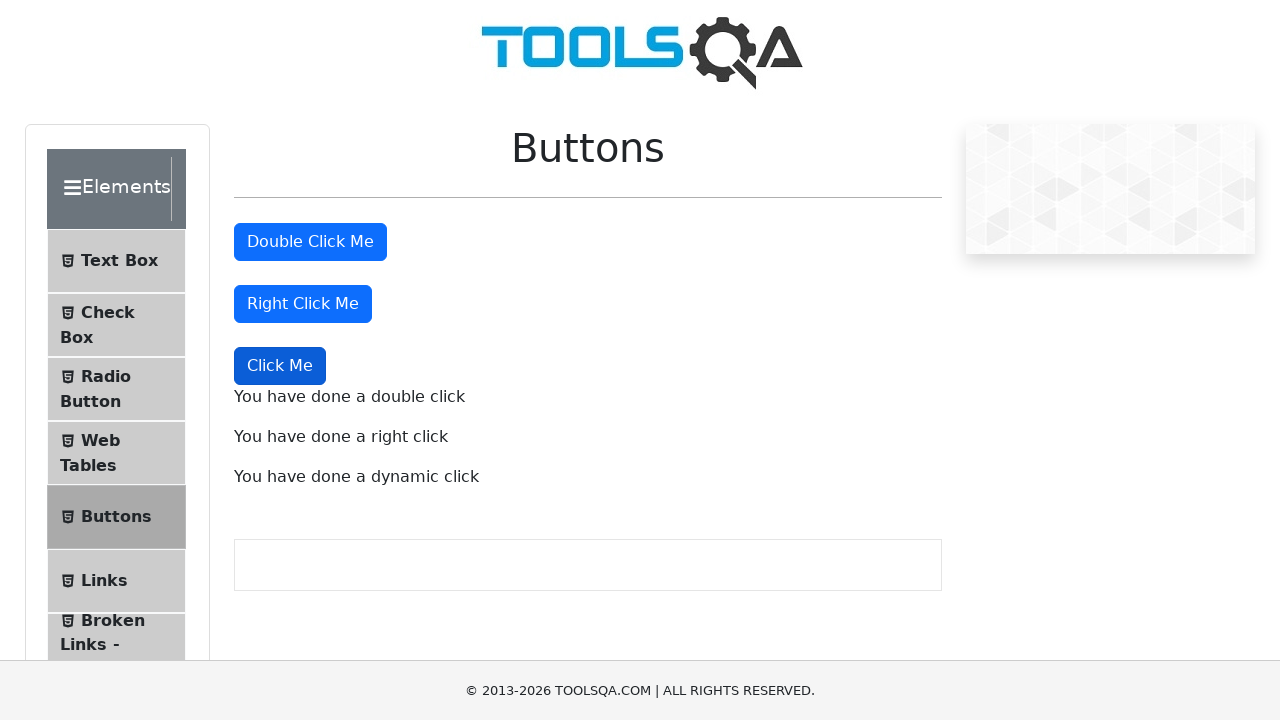

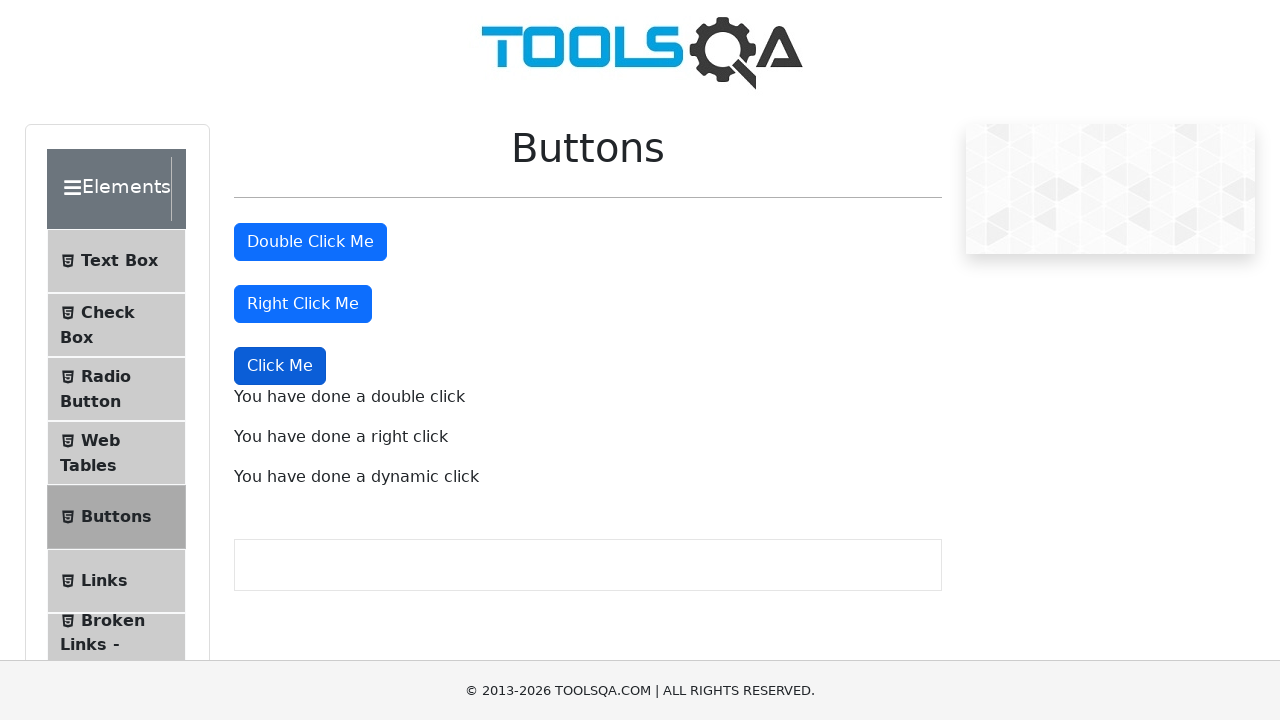